Solves a math captcha by calculating a value from an element on the page, filling in the answer, checking required boxes, and submitting the form

Starting URL: https://suninjuly.github.io/math.html

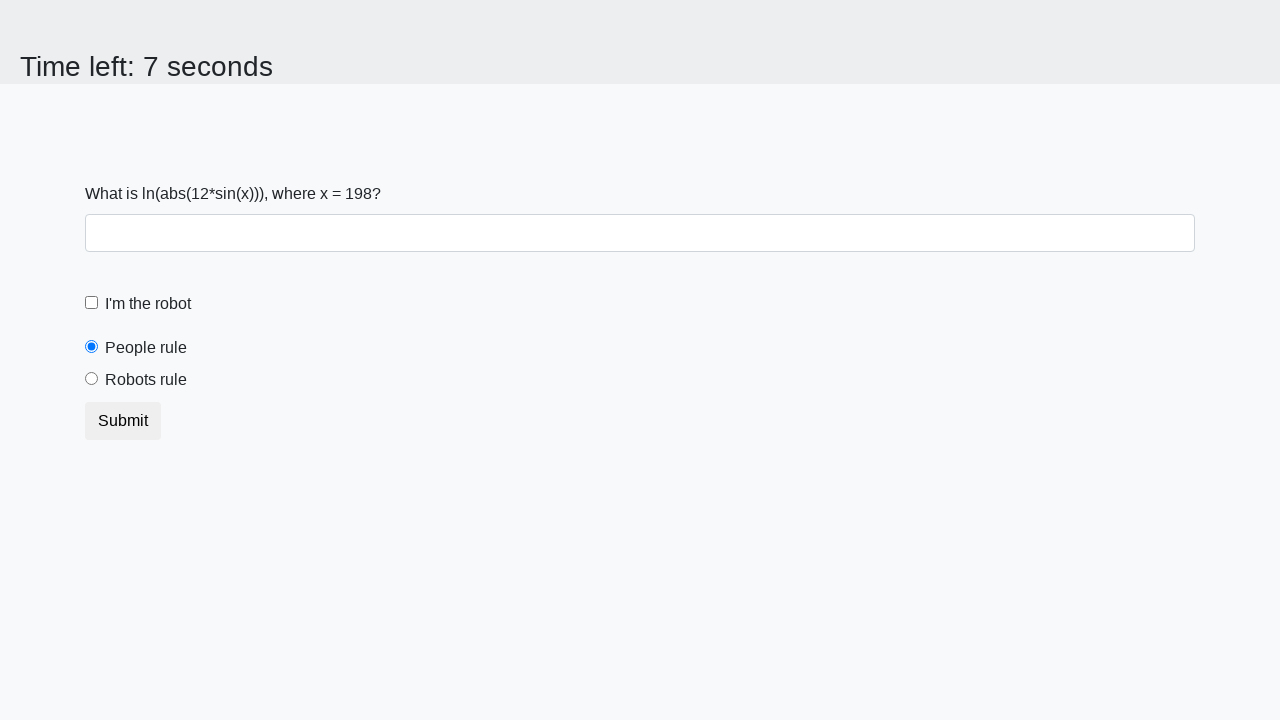

Located the input value element
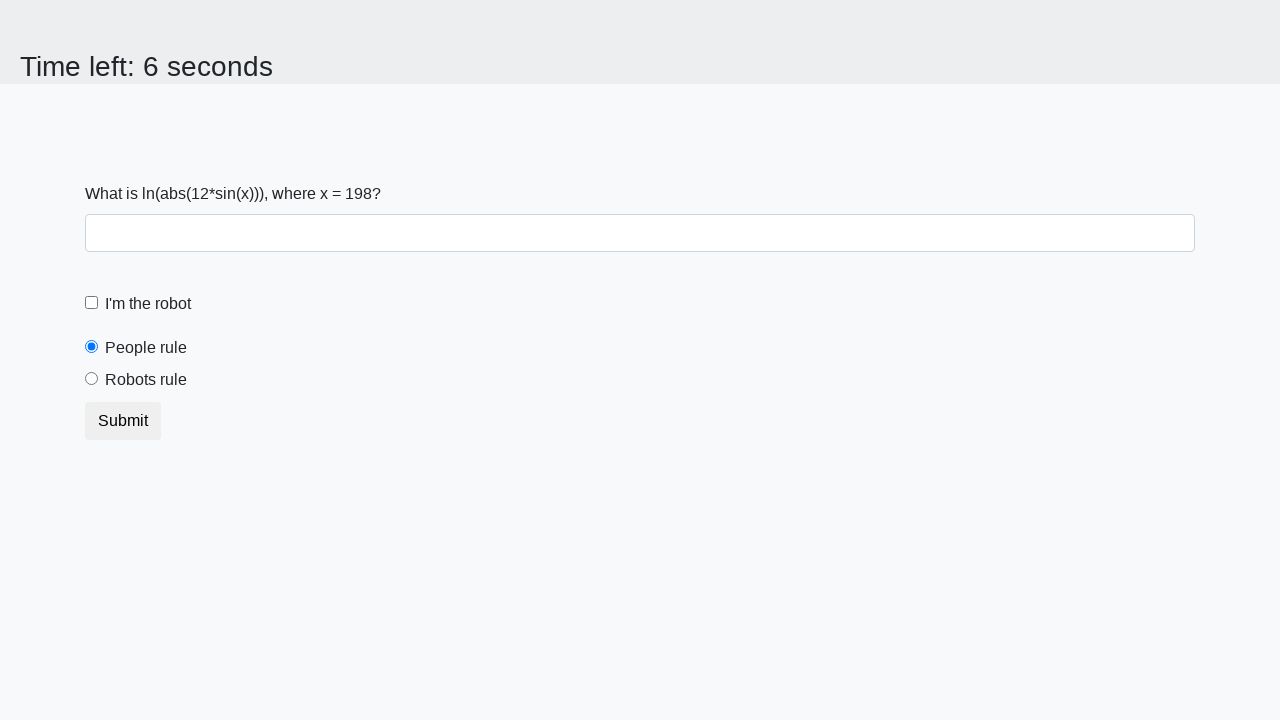

Extracted text content from input value element
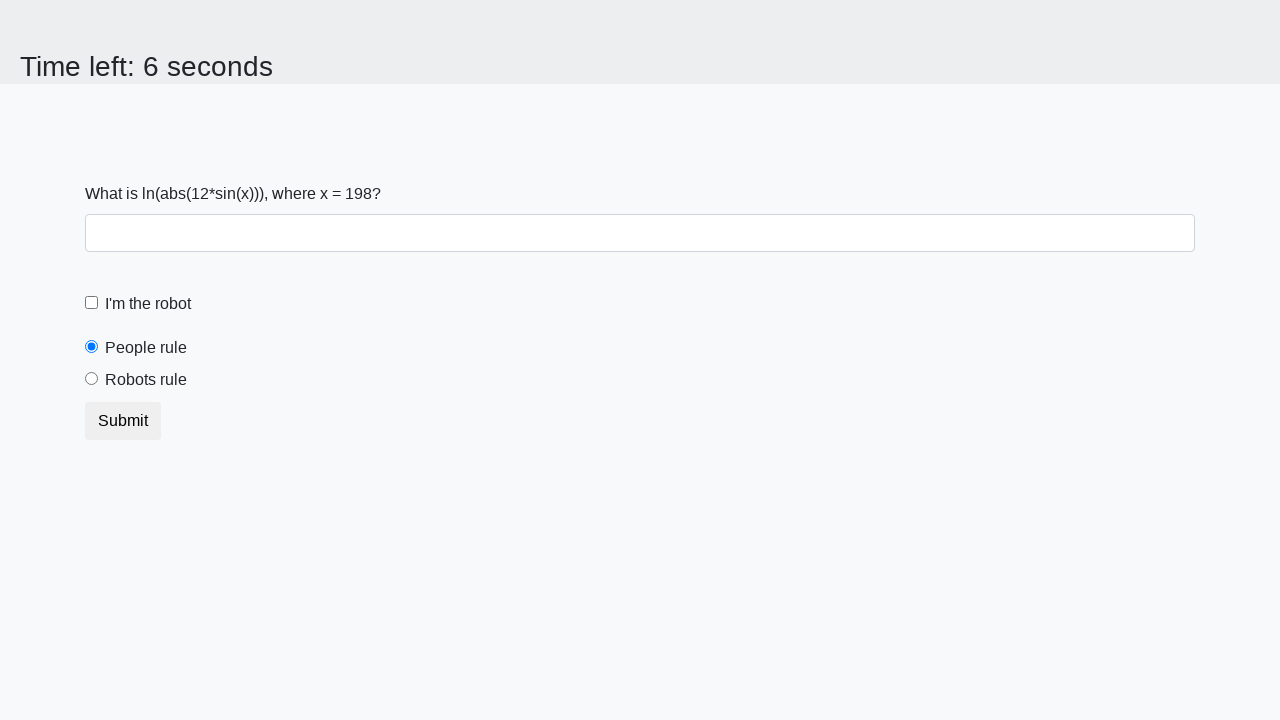

Calculated math captcha answer using formula: log(abs(12*sin(198)))
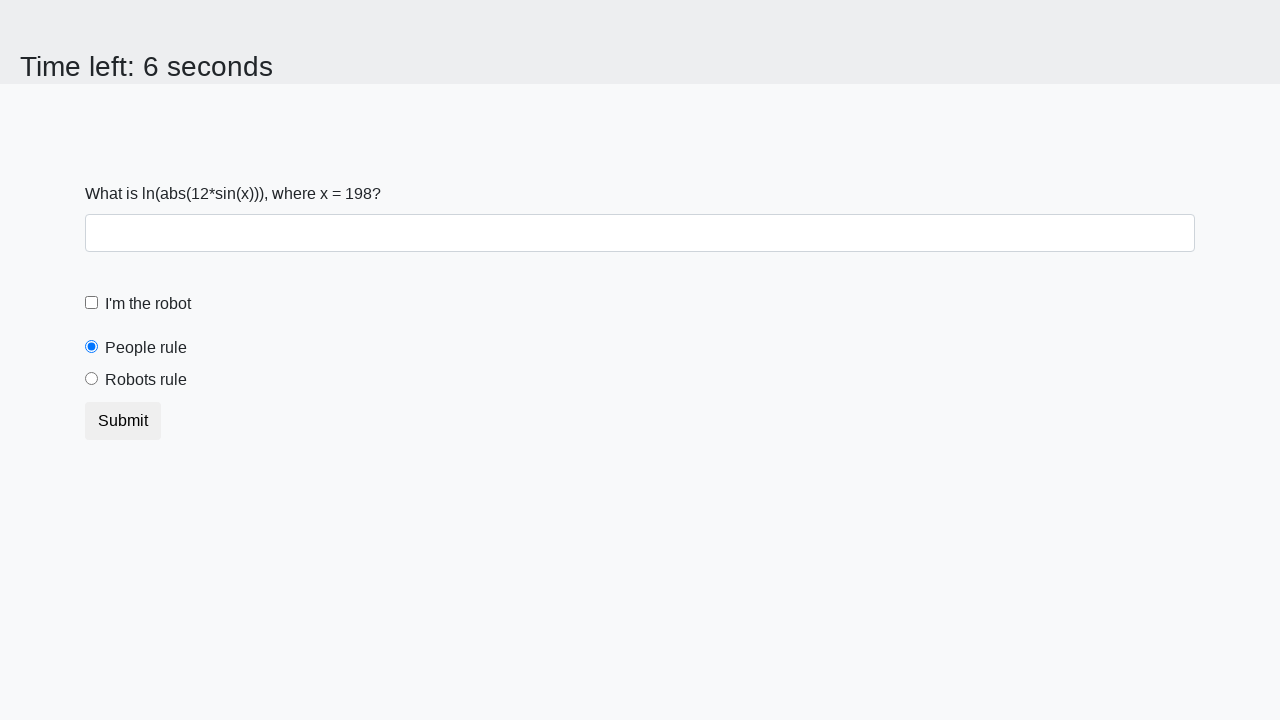

Filled answer field with calculated value: -0.04610352145821366 on #answer
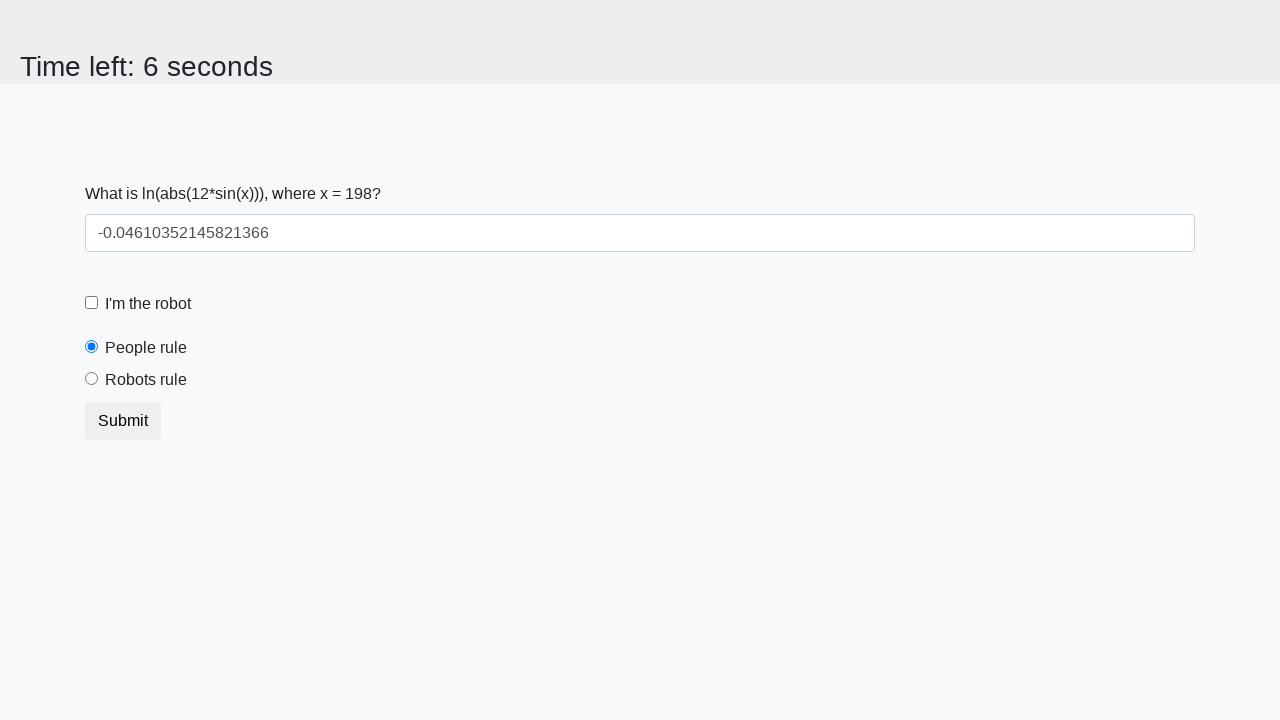

Clicked robot checkbox at (148, 304) on [for='robotCheckbox']
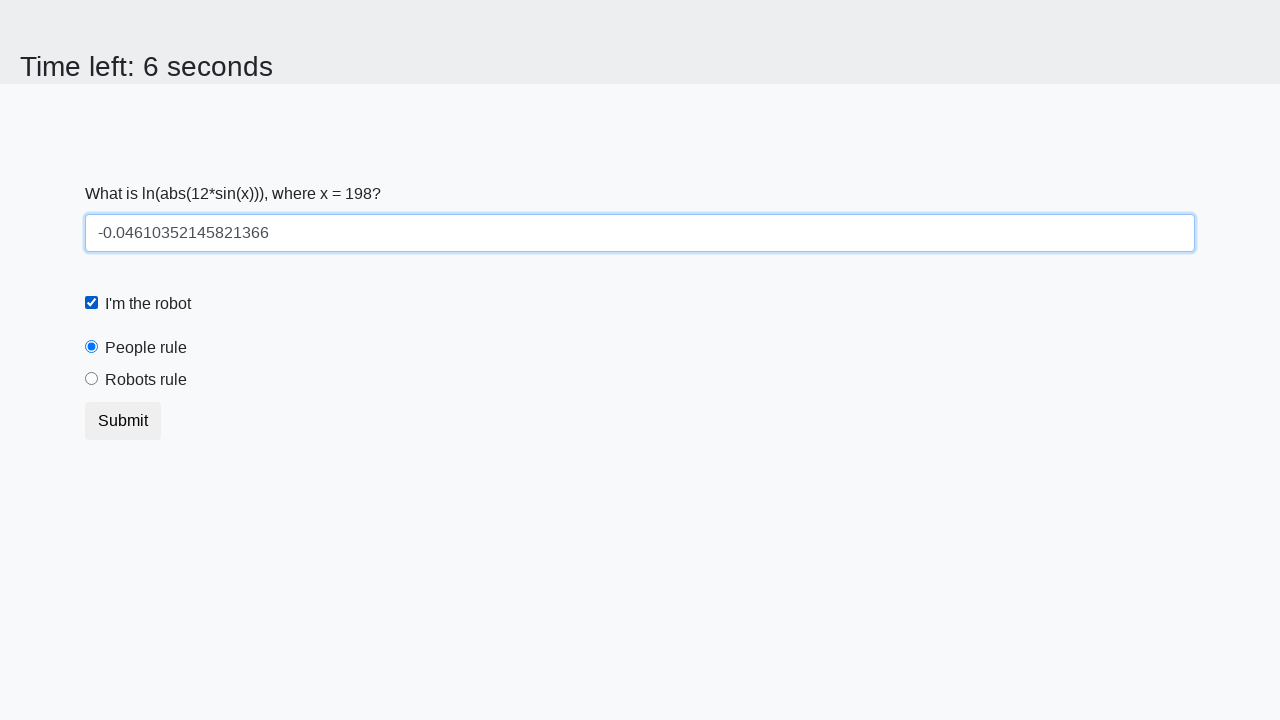

Clicked robots rule radio button at (146, 380) on [for="robotsRule"]
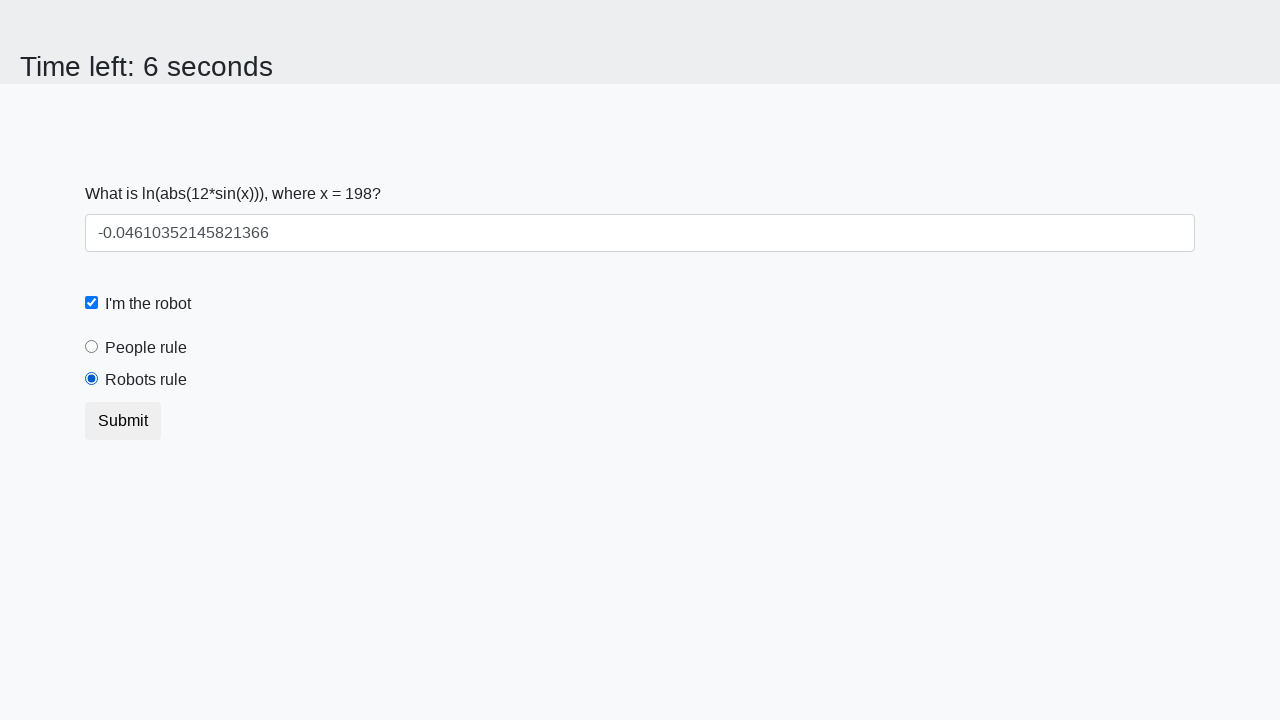

Clicked submit button to submit the form at (123, 421) on .btn
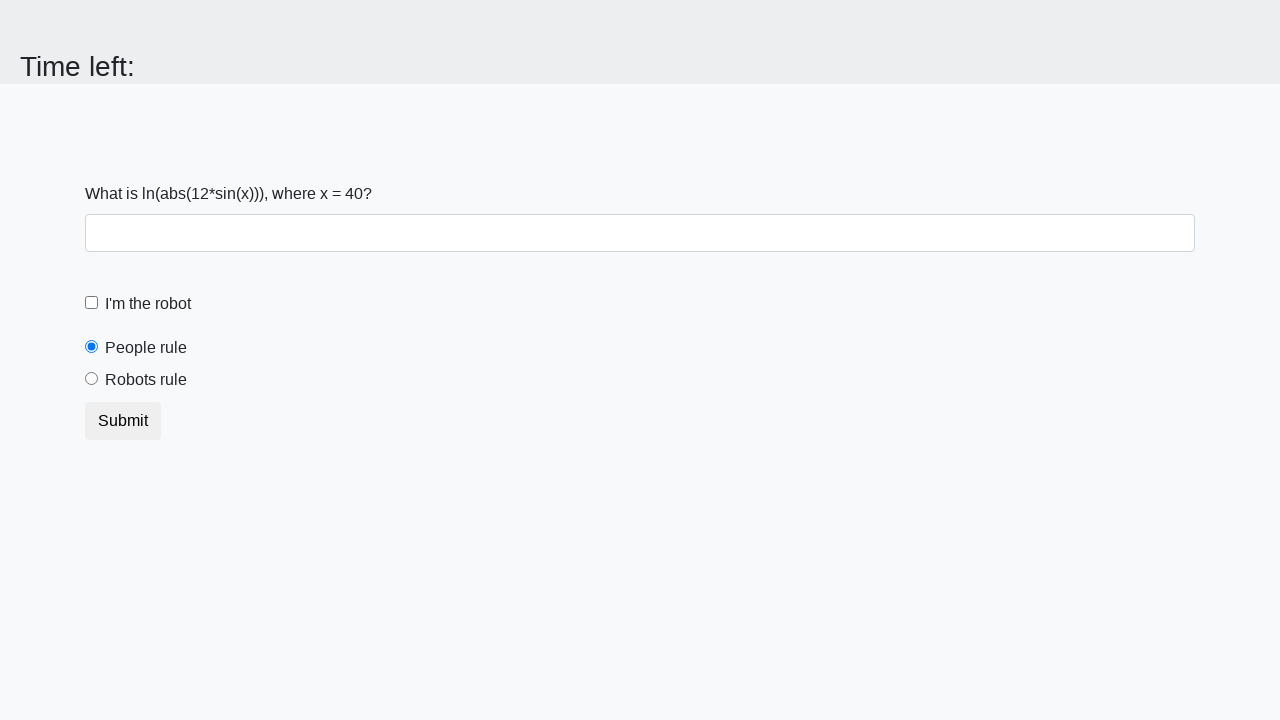

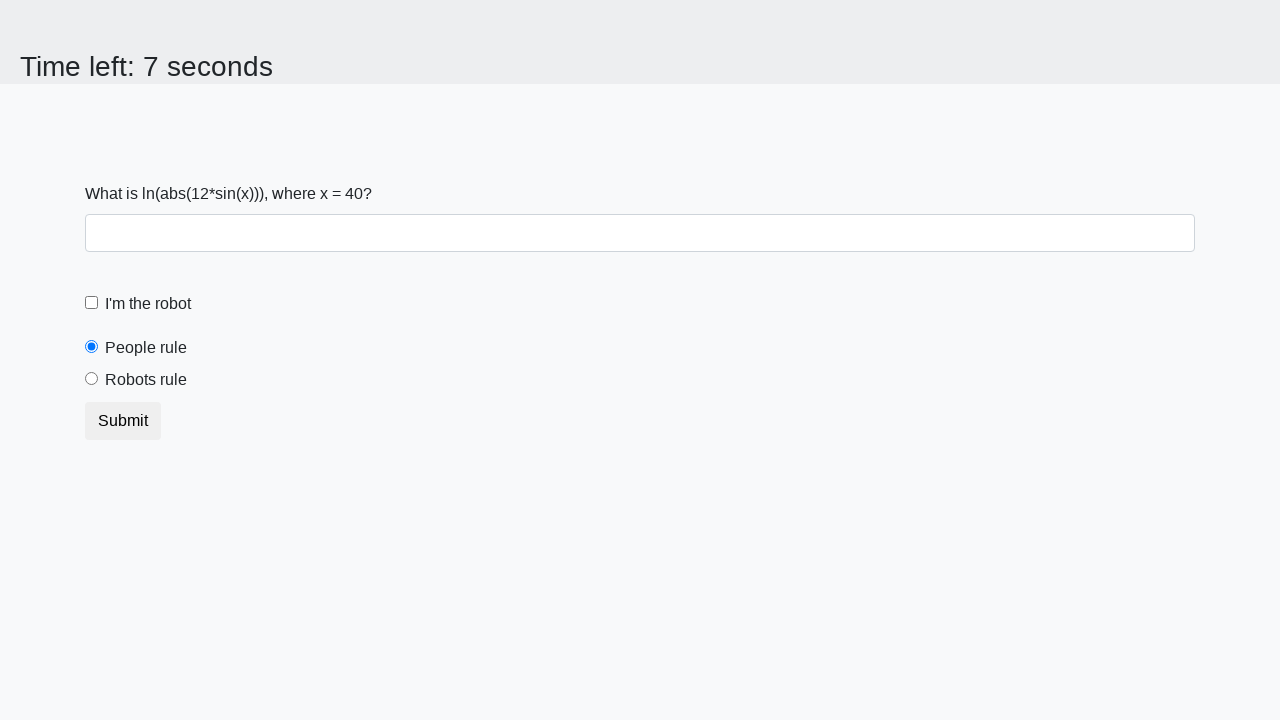